Tests checkbox selection by clicking three different checkboxes on a form

Starting URL: https://formy-project.herokuapp.com/checkbox

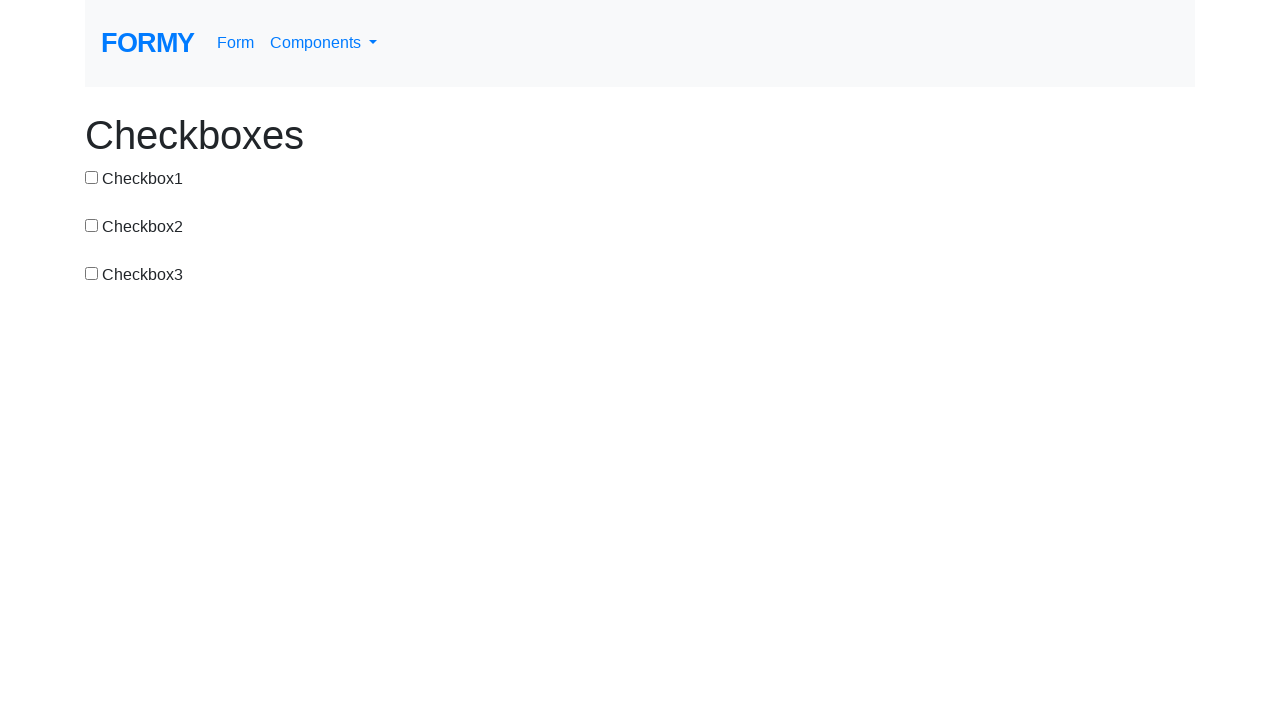

Clicked first checkbox (#checkbox-1) at (92, 177) on #checkbox-1
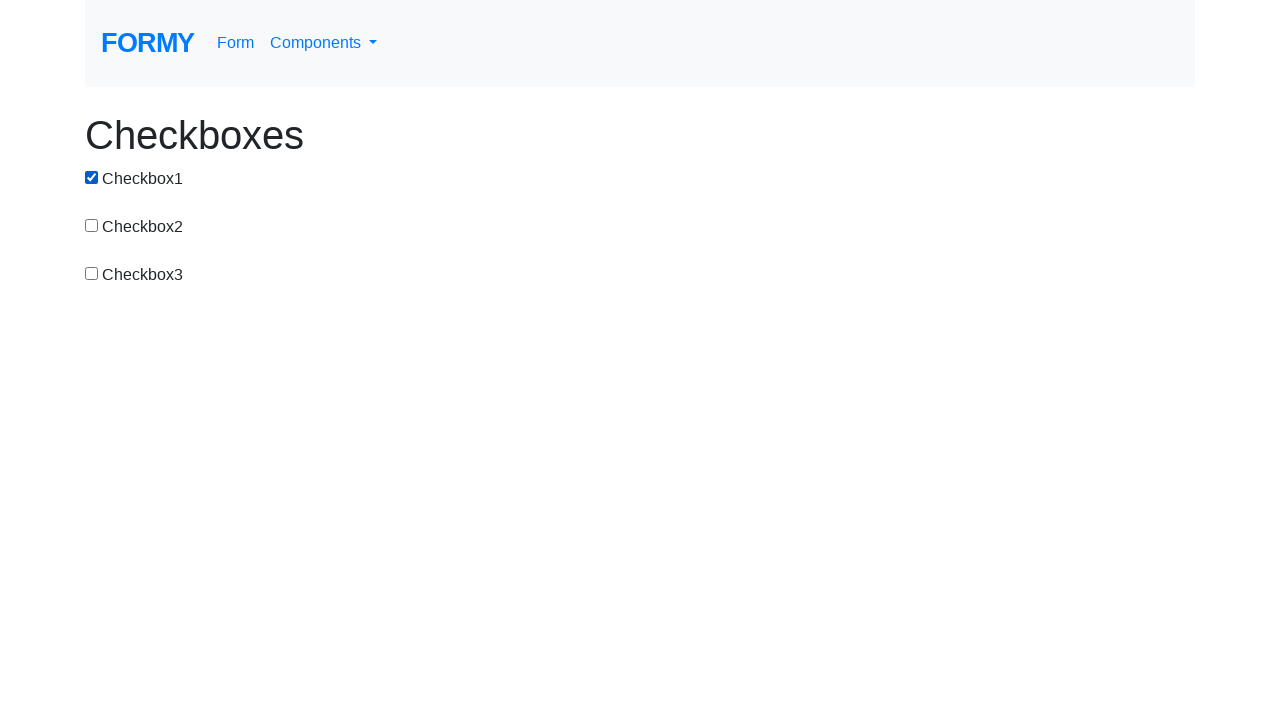

Clicked second checkbox (#checkbox-2) at (92, 225) on #checkbox-2
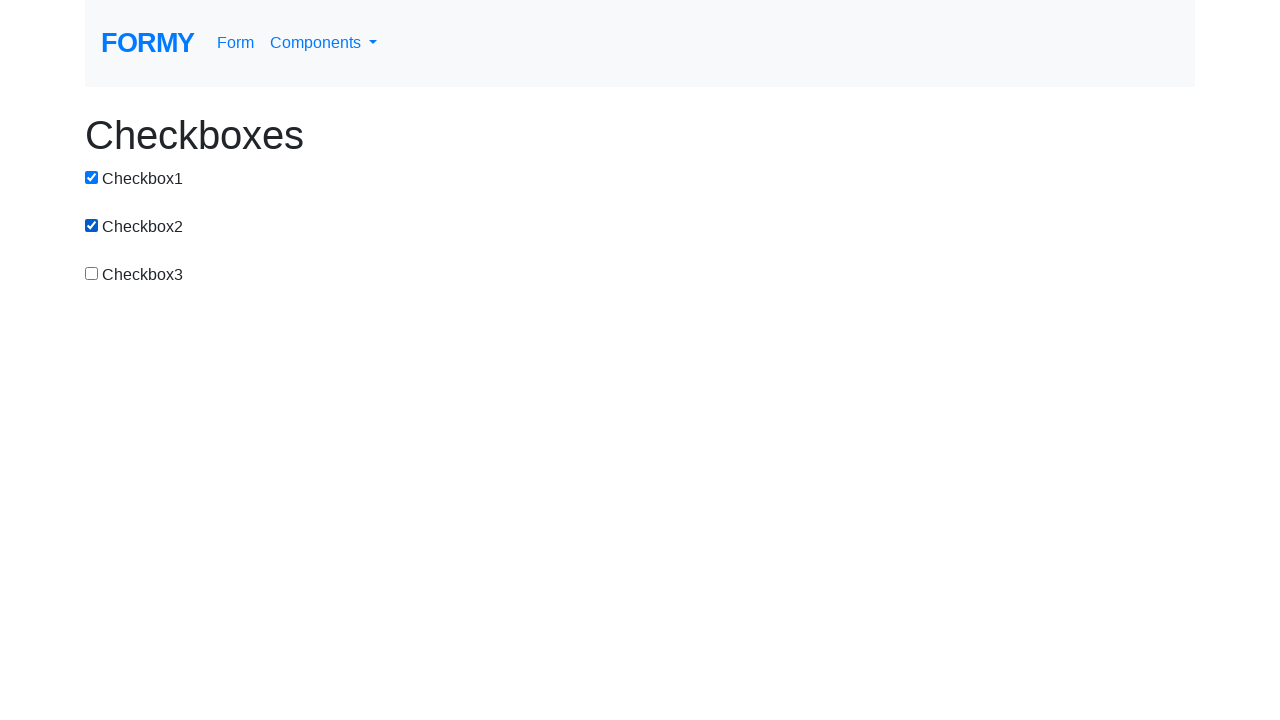

Clicked third checkbox (#checkbox-3) at (92, 273) on #checkbox-3
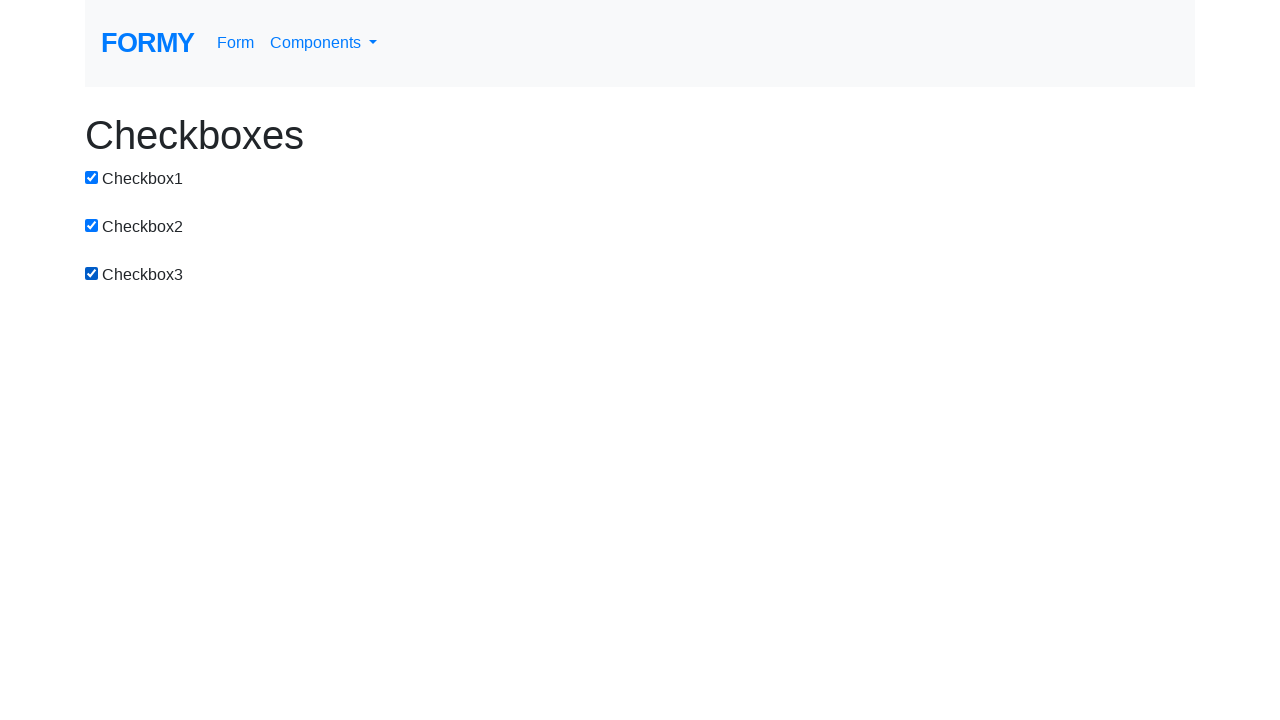

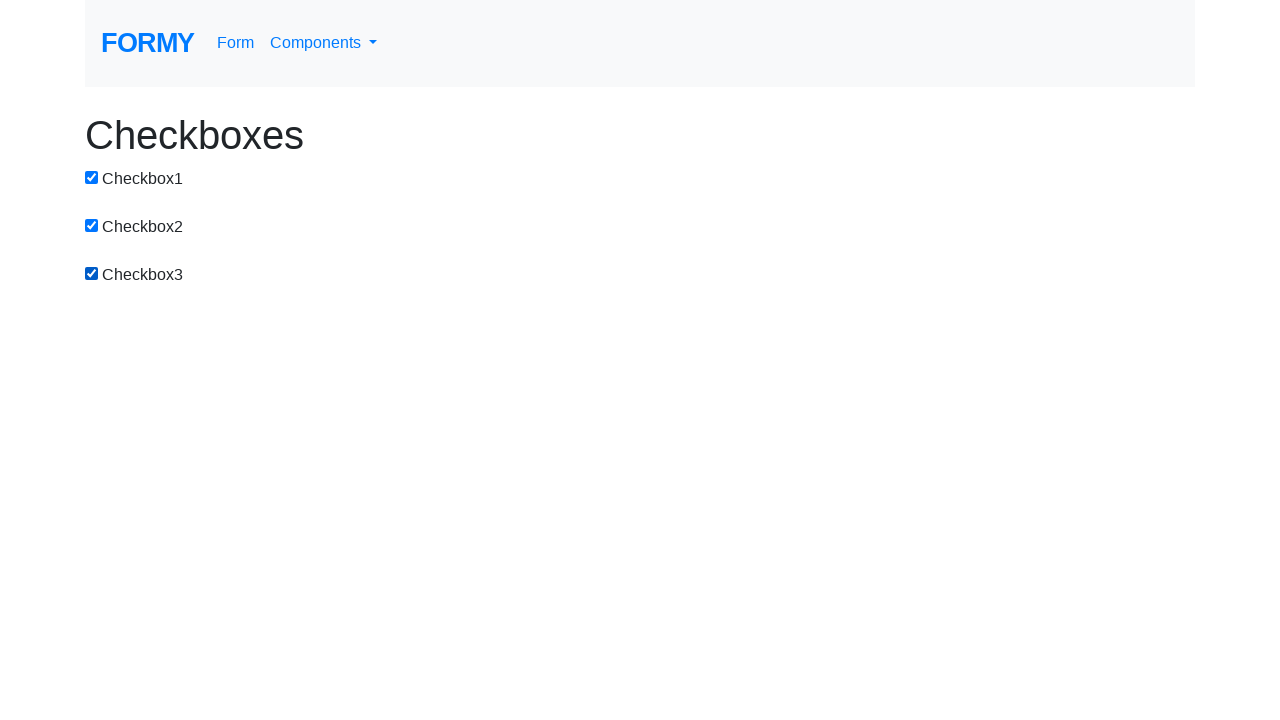